Tests basic page scrolling functionality by scrolling down 500 pixels and then scrolling back up 500 pixels

Starting URL: https://the-internet.herokuapp.com/

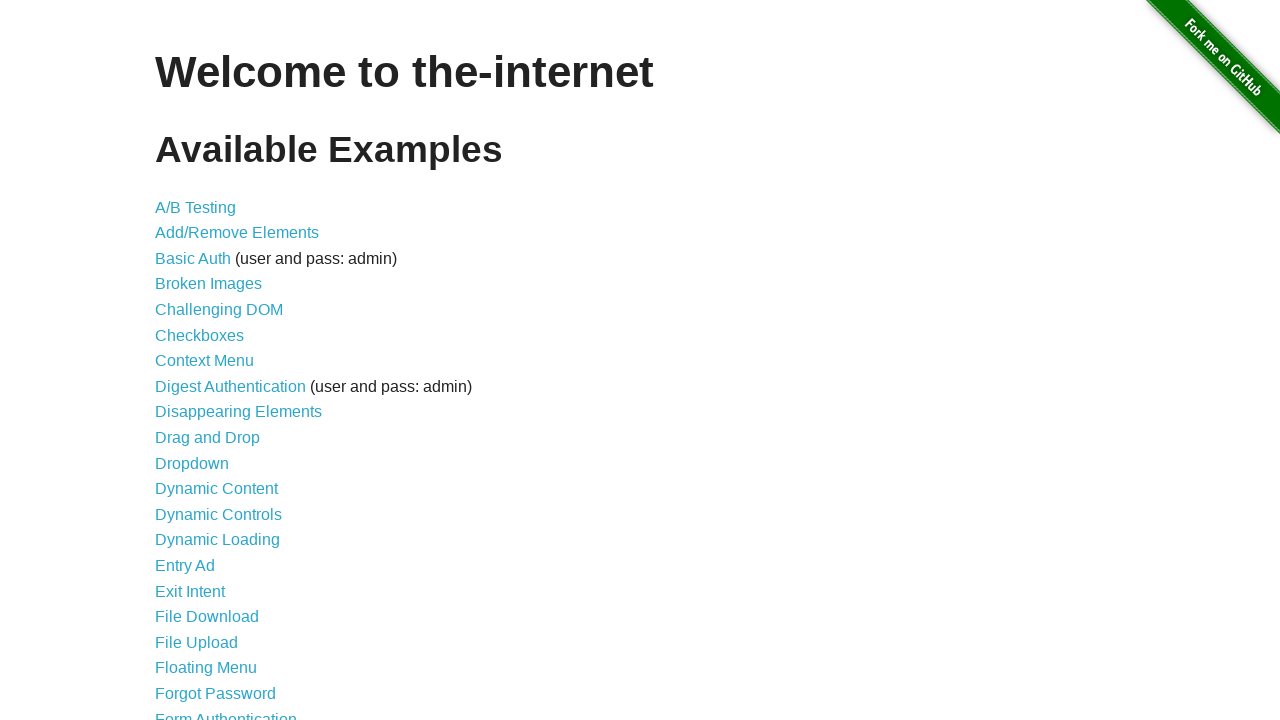

Scrolled down 500 pixels
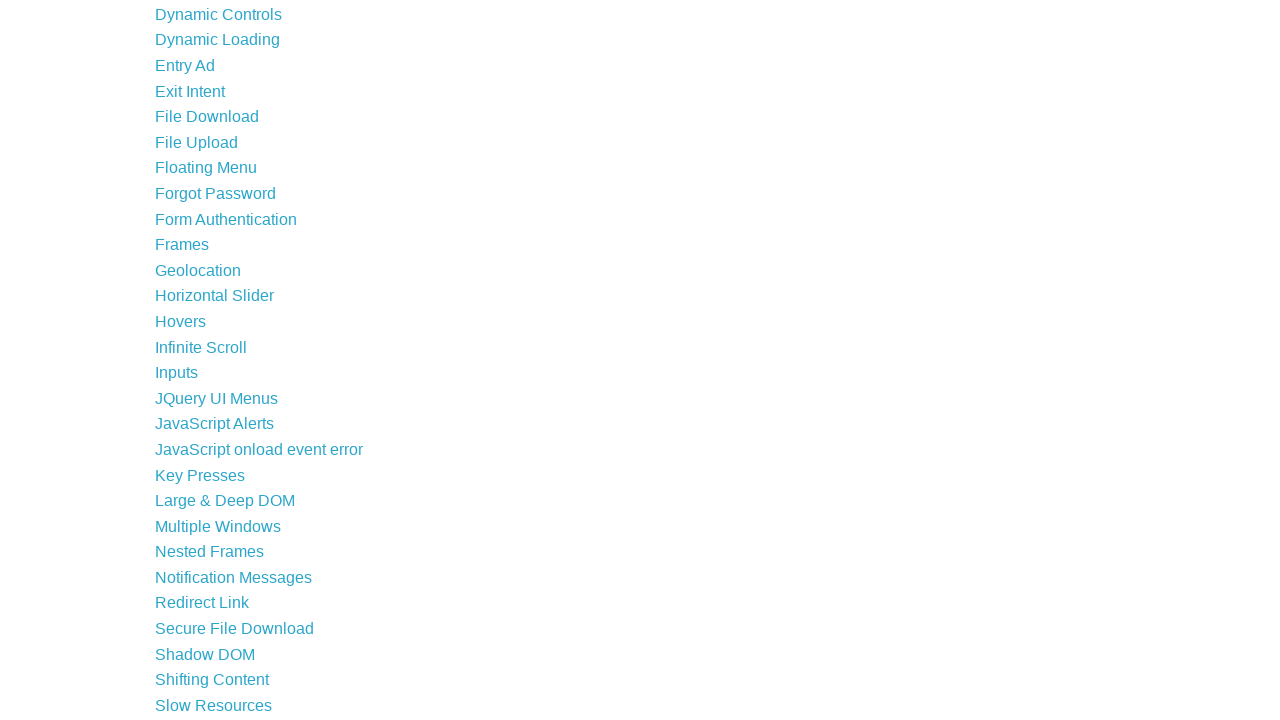

Waited 1 second for scroll animation to complete
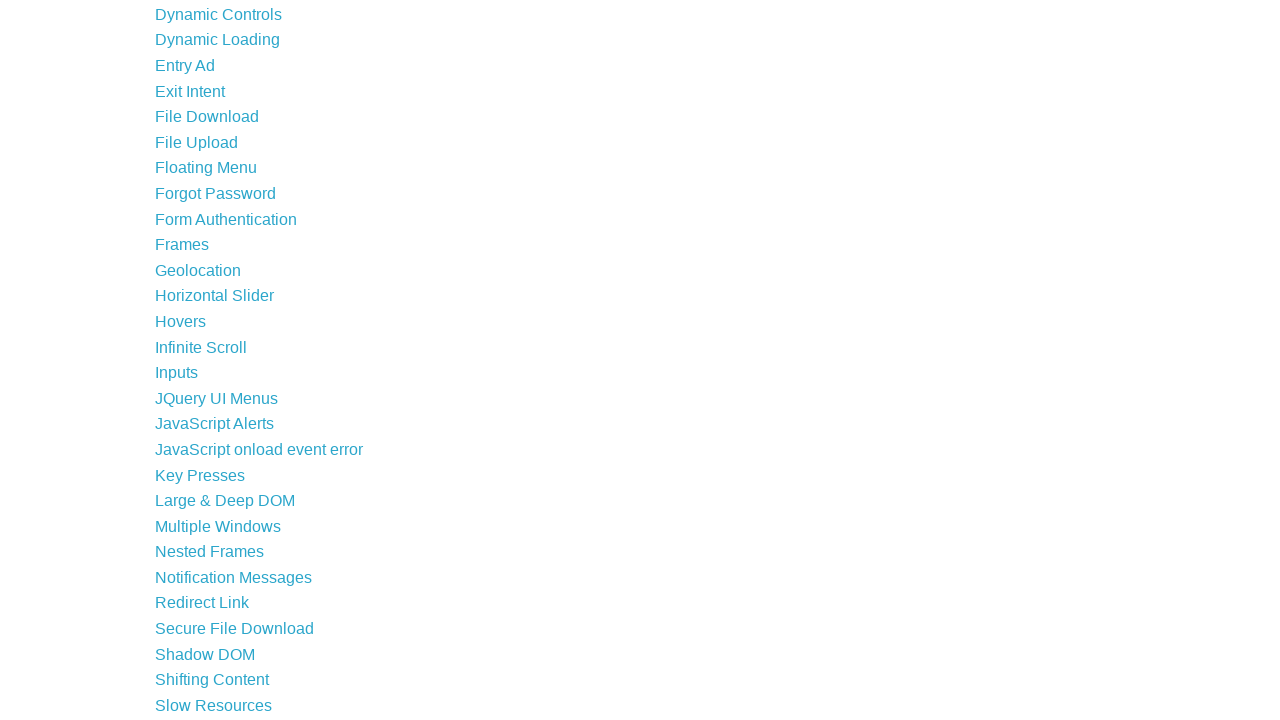

Scrolled up 500 pixels
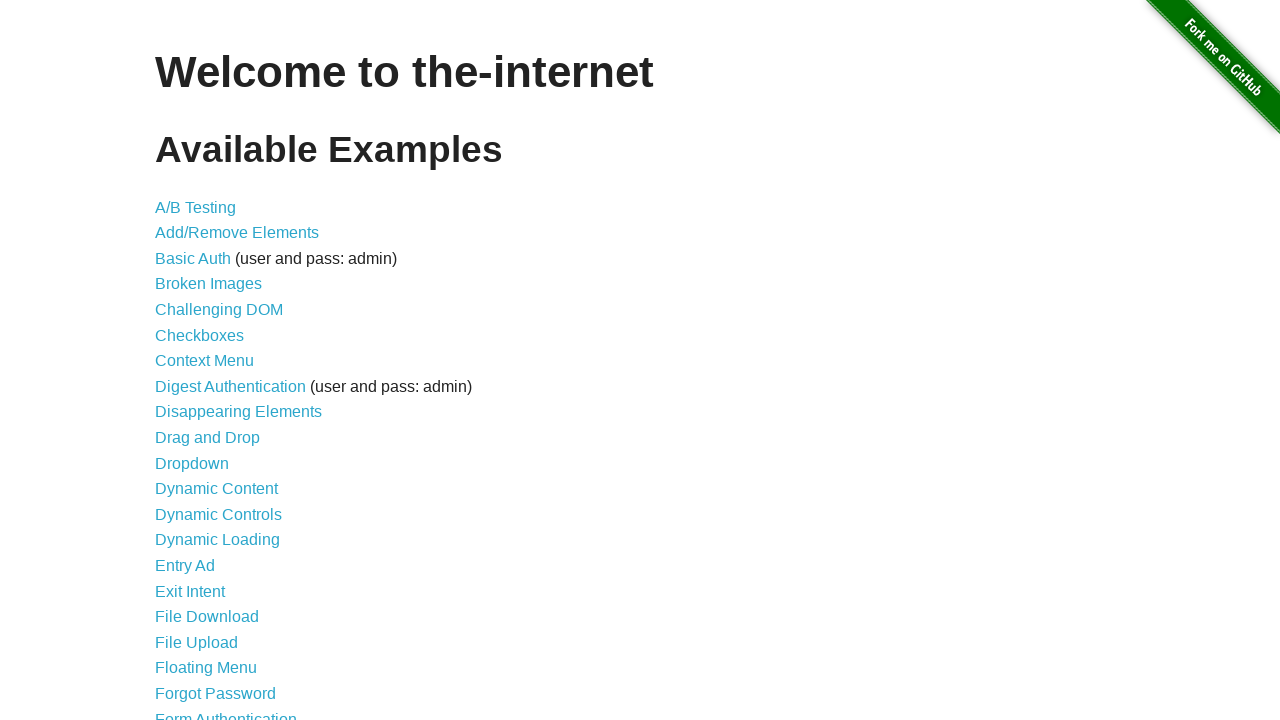

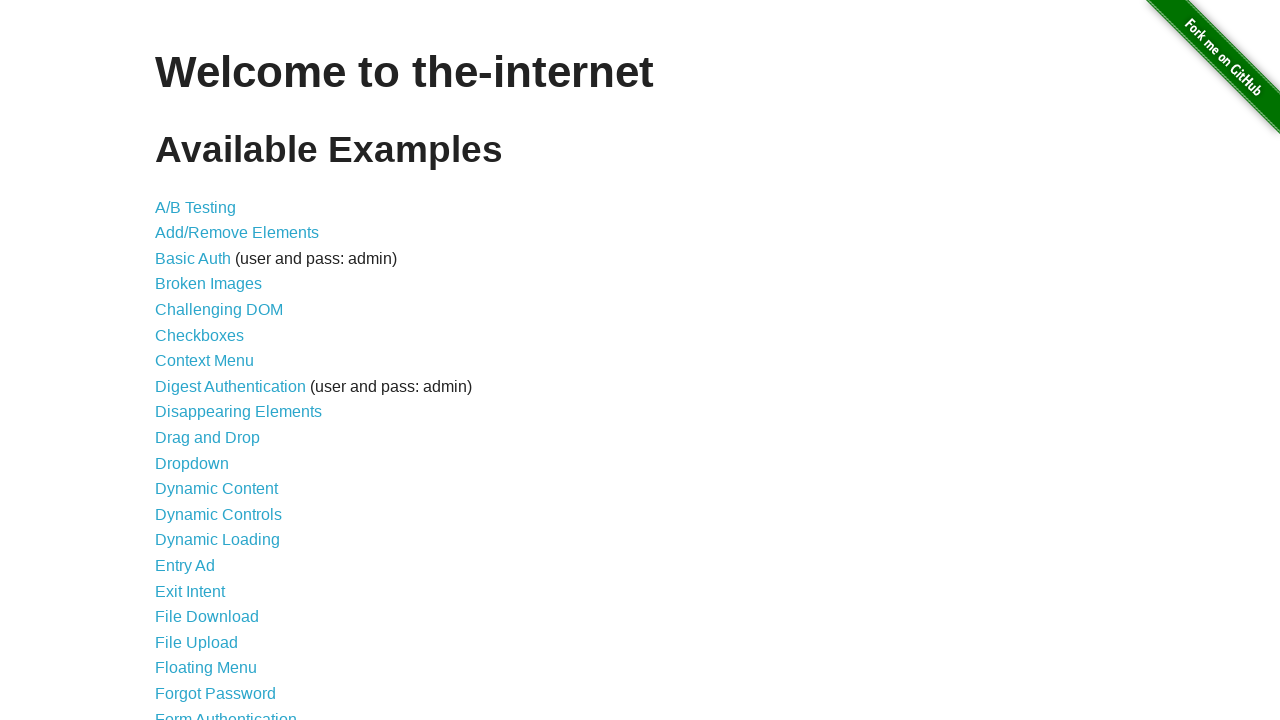